Tests a web form by navigating to a Selenium test page, entering text in a text box, clicking the submit button, and verifying the success message is displayed.

Starting URL: https://www.selenium.dev/selenium/web/web-form.html

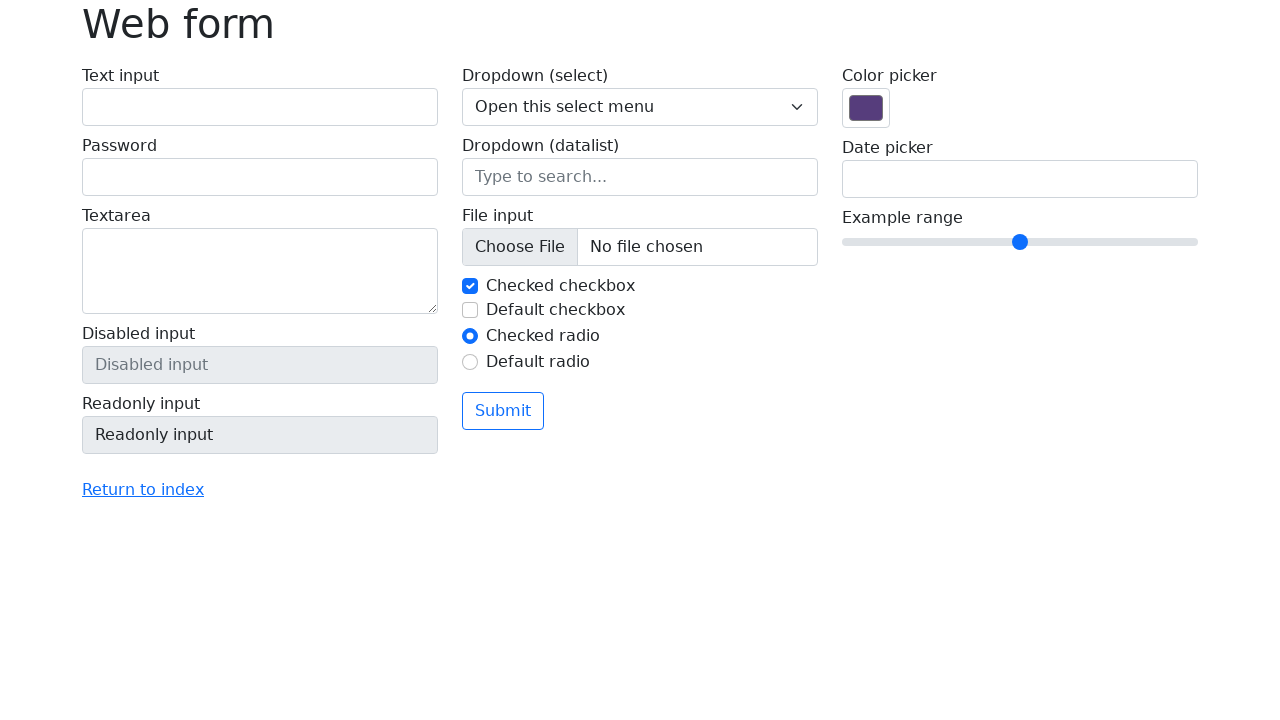

Navigated to Selenium web form page
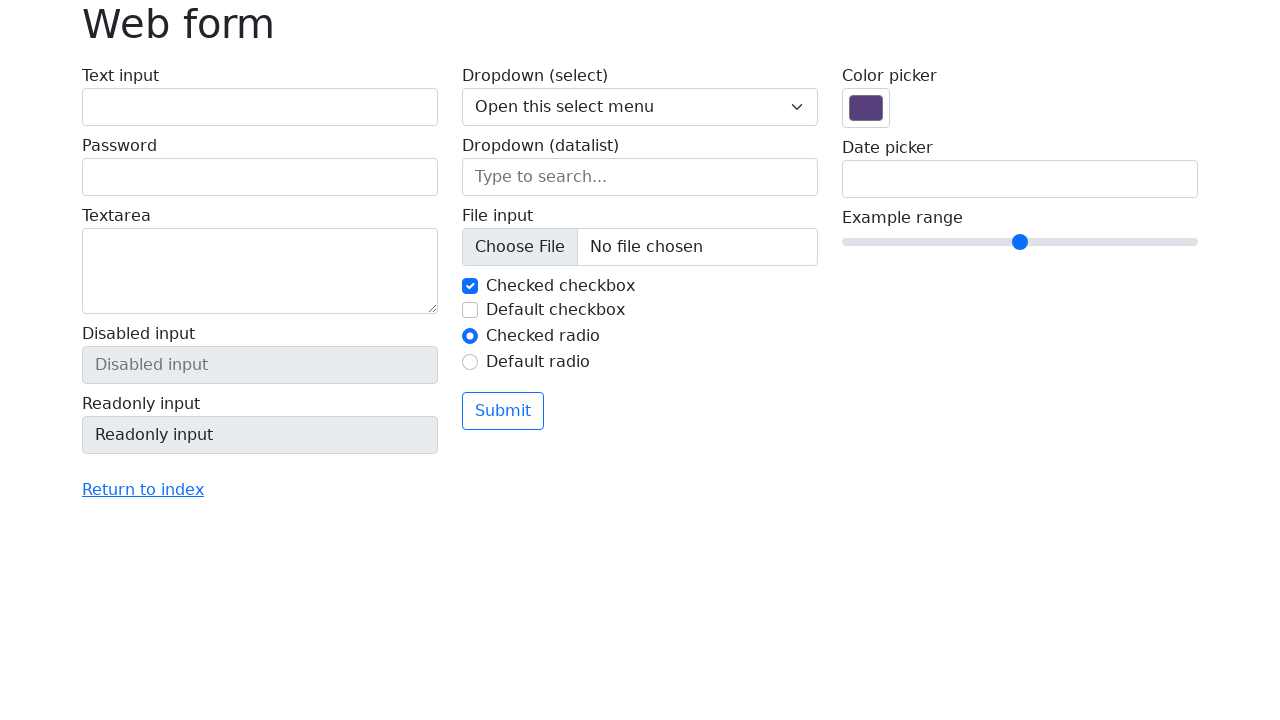

Filled text box with 'Selenium' on input[name='my-text']
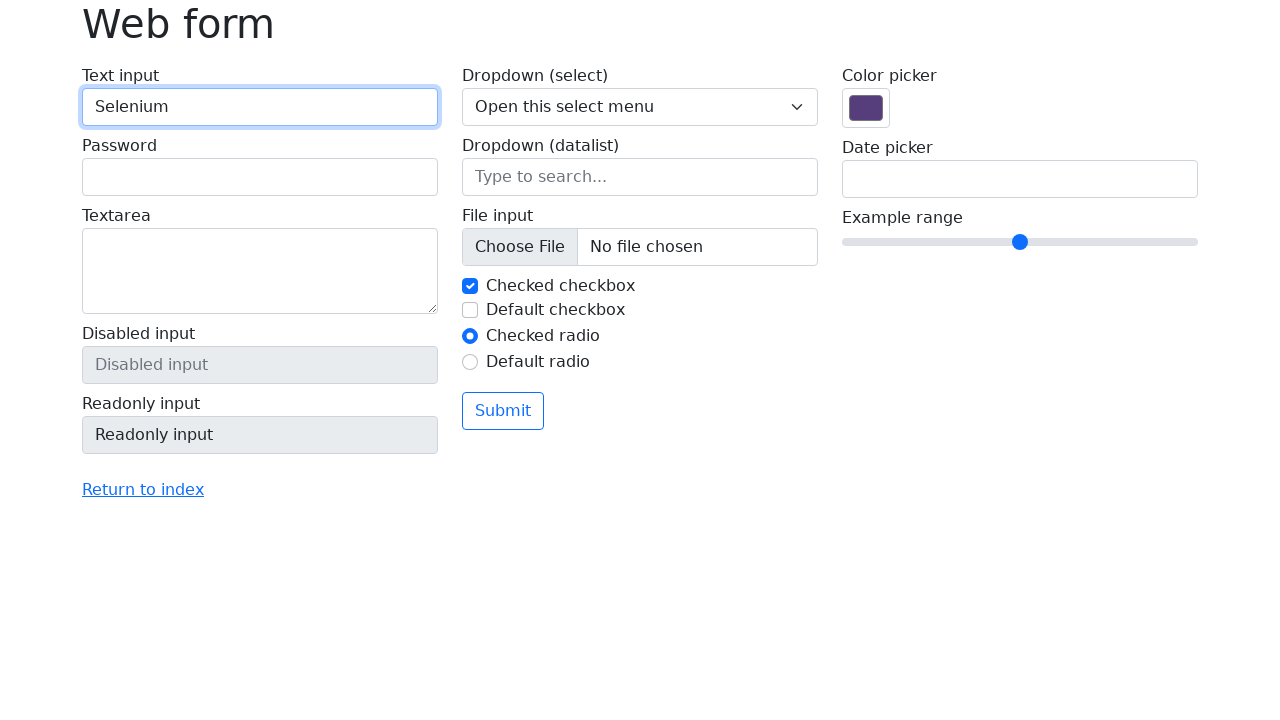

Clicked submit button at (503, 411) on button
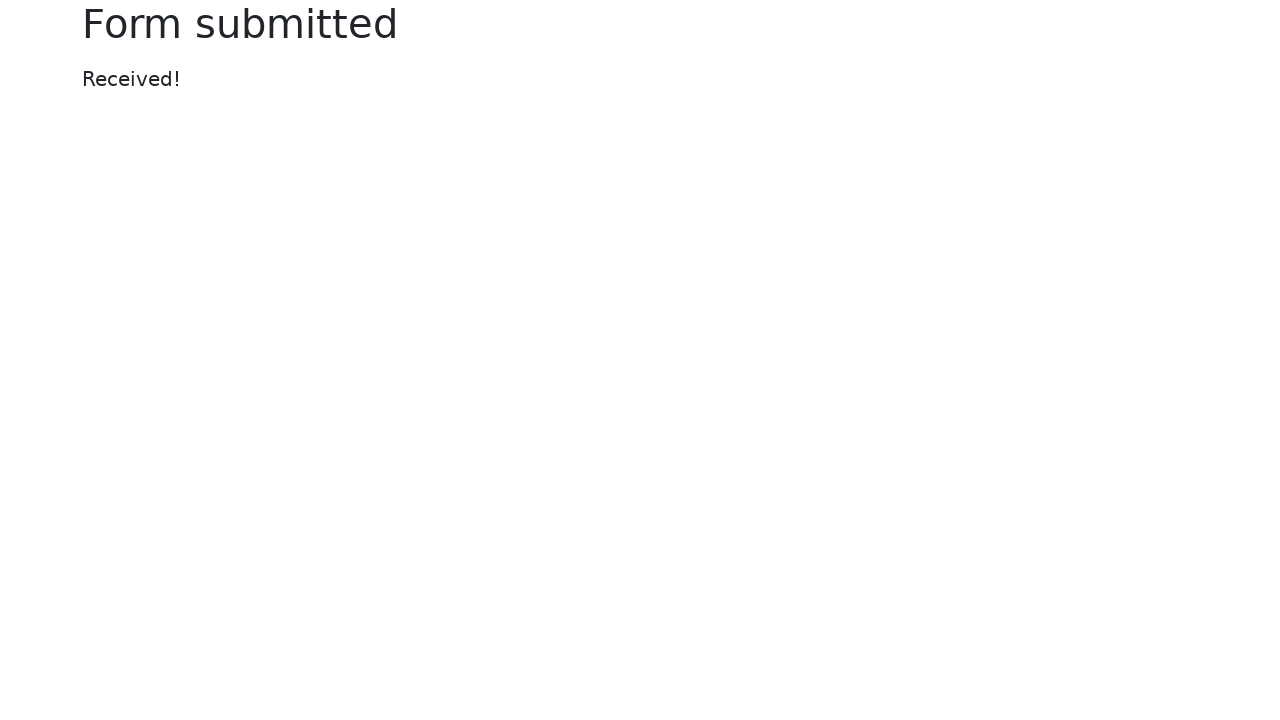

Success message appeared on page
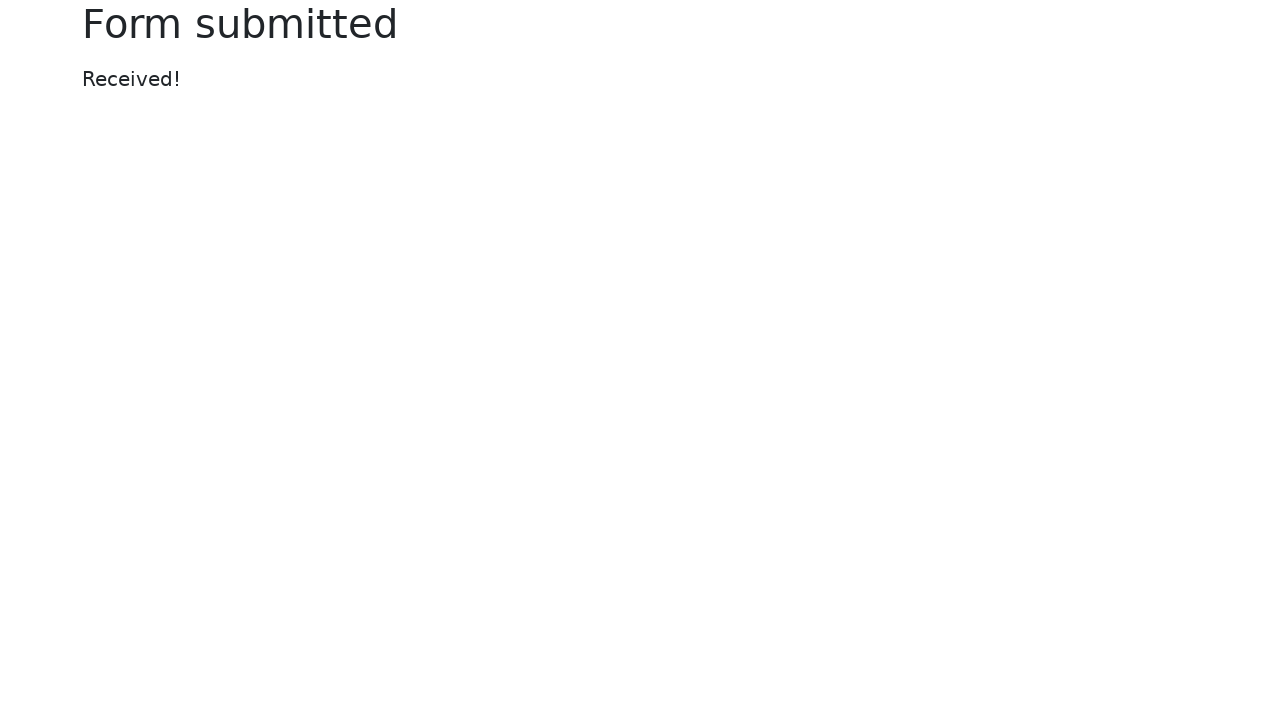

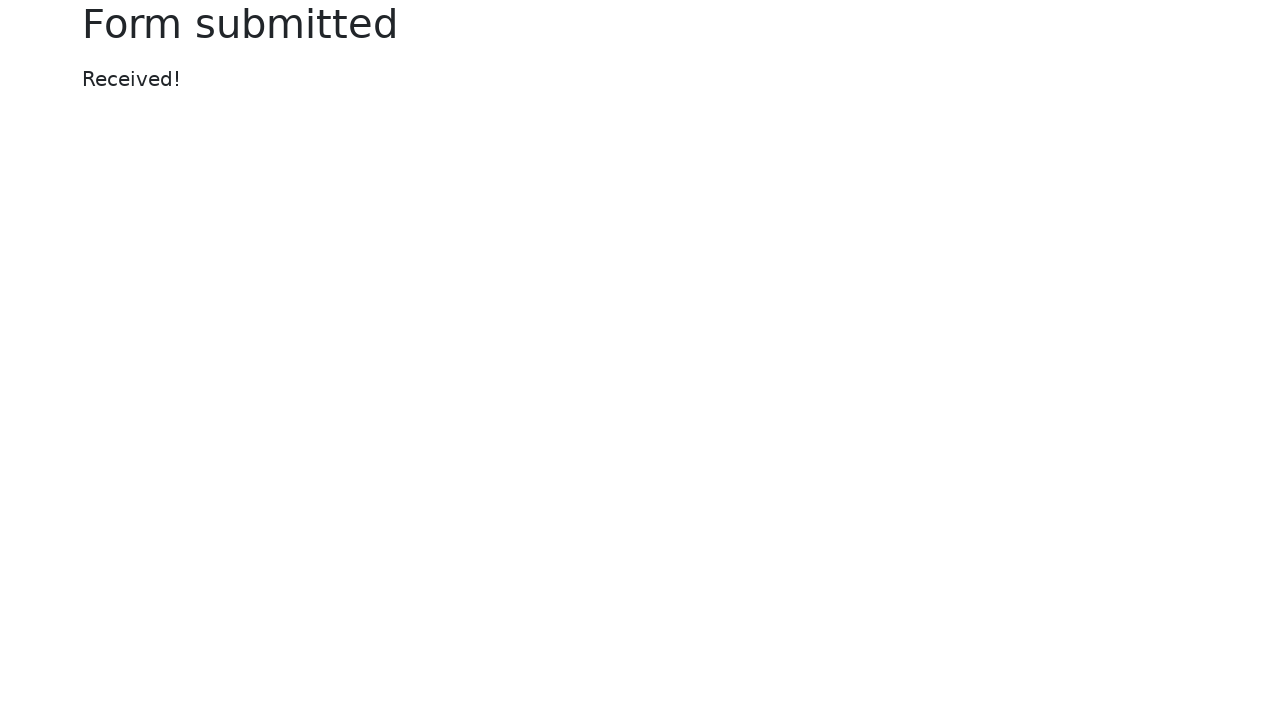